Tests contact form submission with valid data, verifying that a success alert is displayed

Starting URL: https://www.demoblaze.com

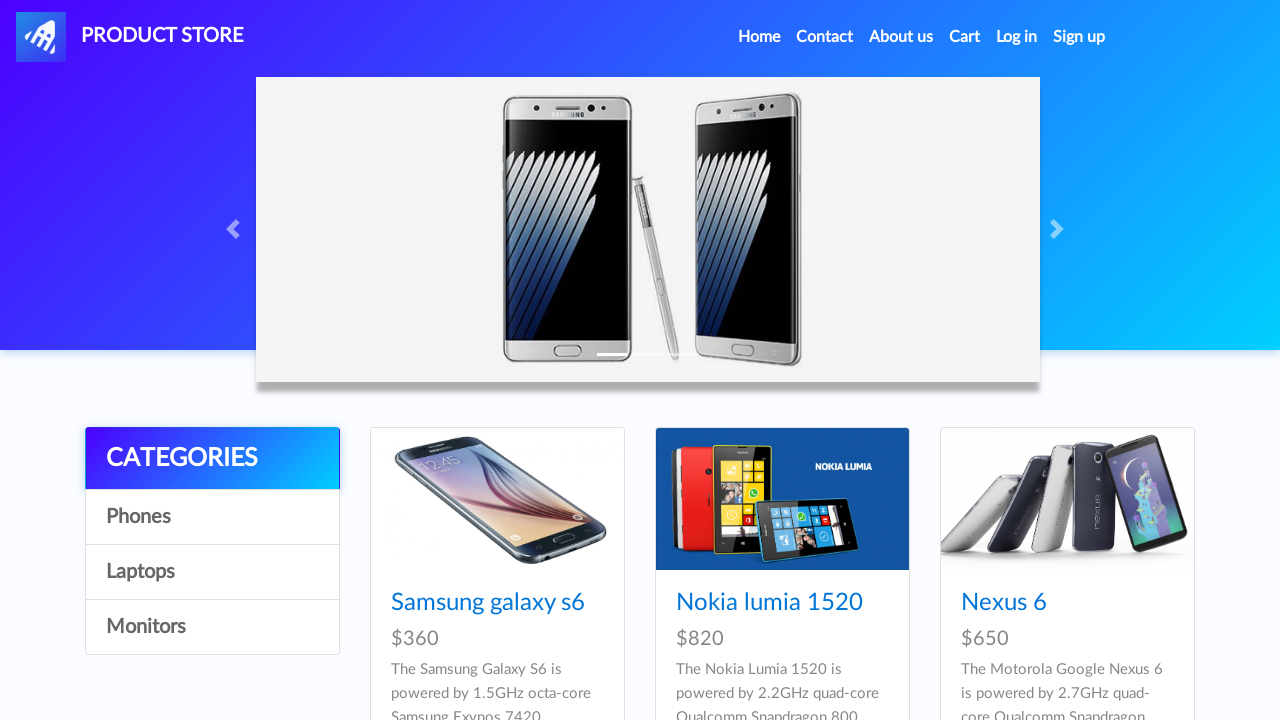

Clicked on Contact link at (825, 37) on a:has-text('Contact')
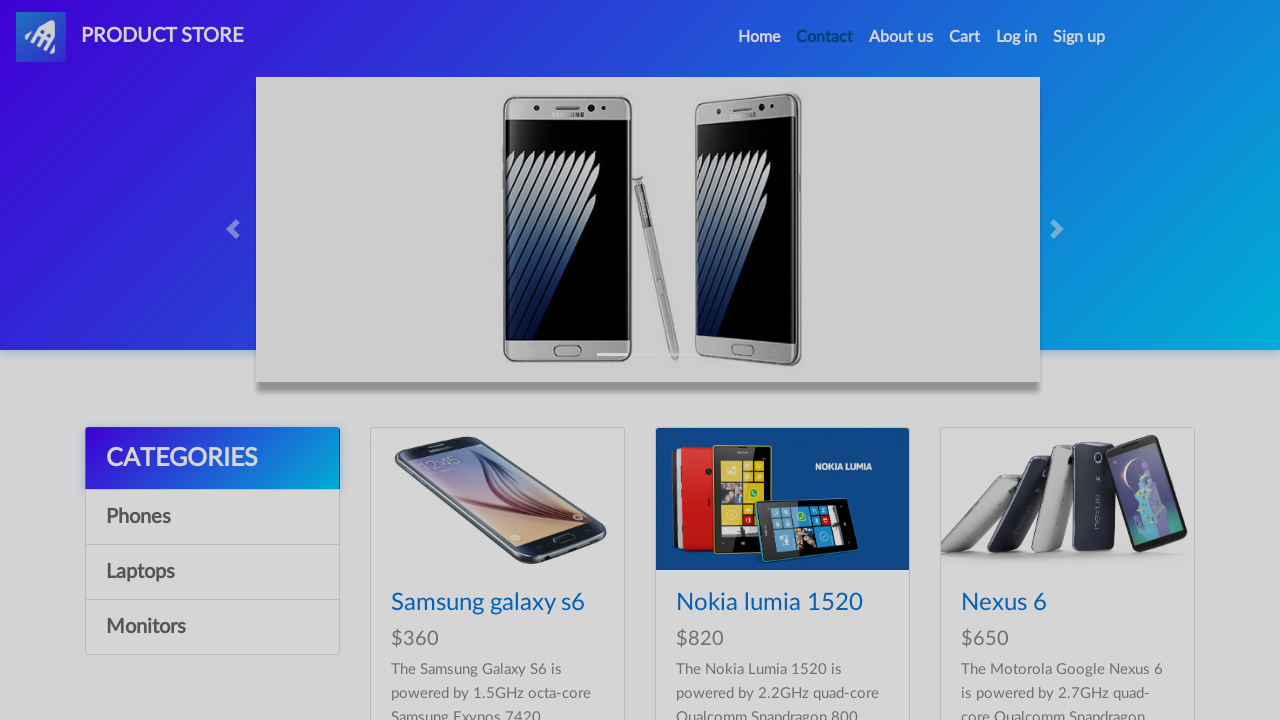

Contact modal became visible
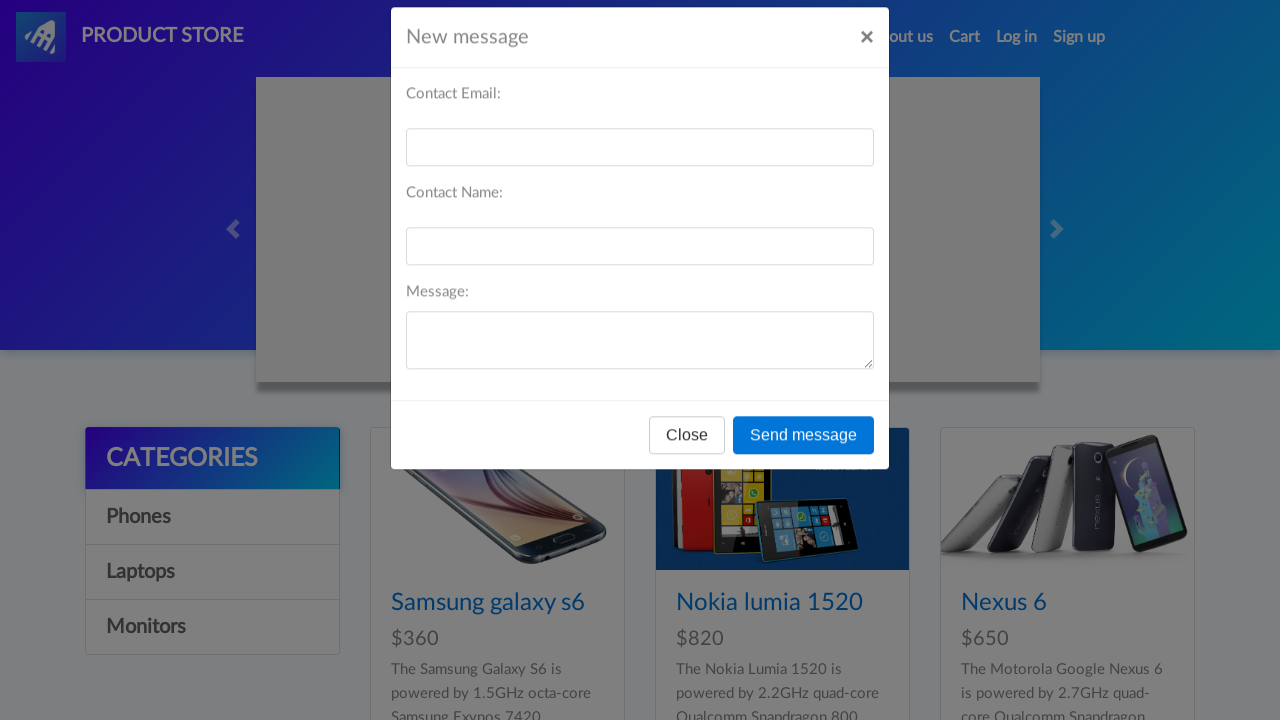

Filled email field with 'soporte@ejemplo.com' on #recipient-email
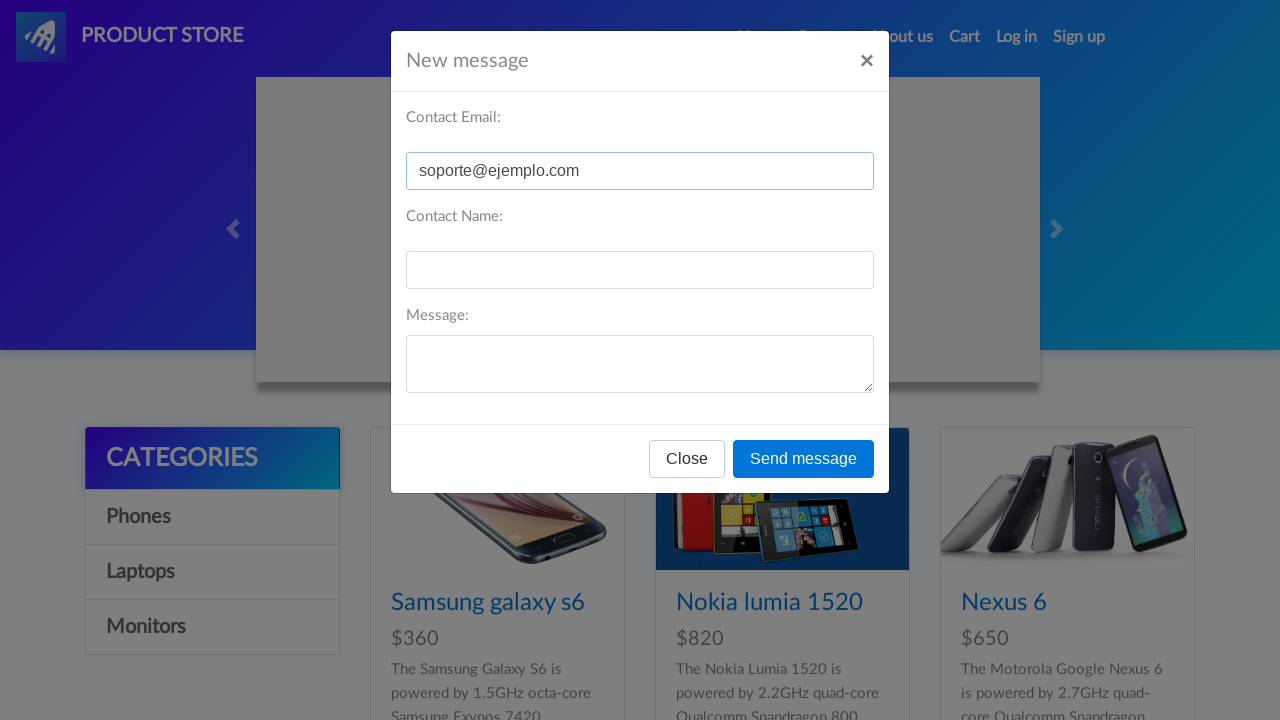

Filled name field with 'Usuario Prueba' on #recipient-name
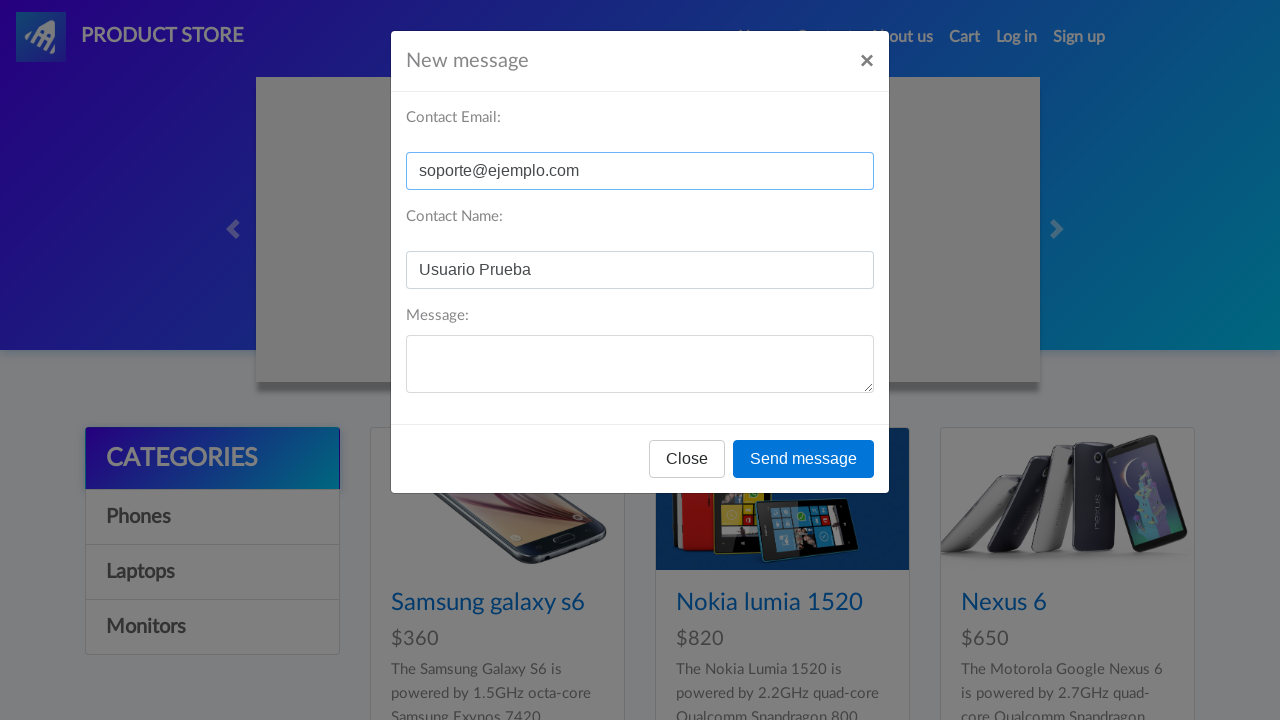

Filled message field with valid test message on #message-text
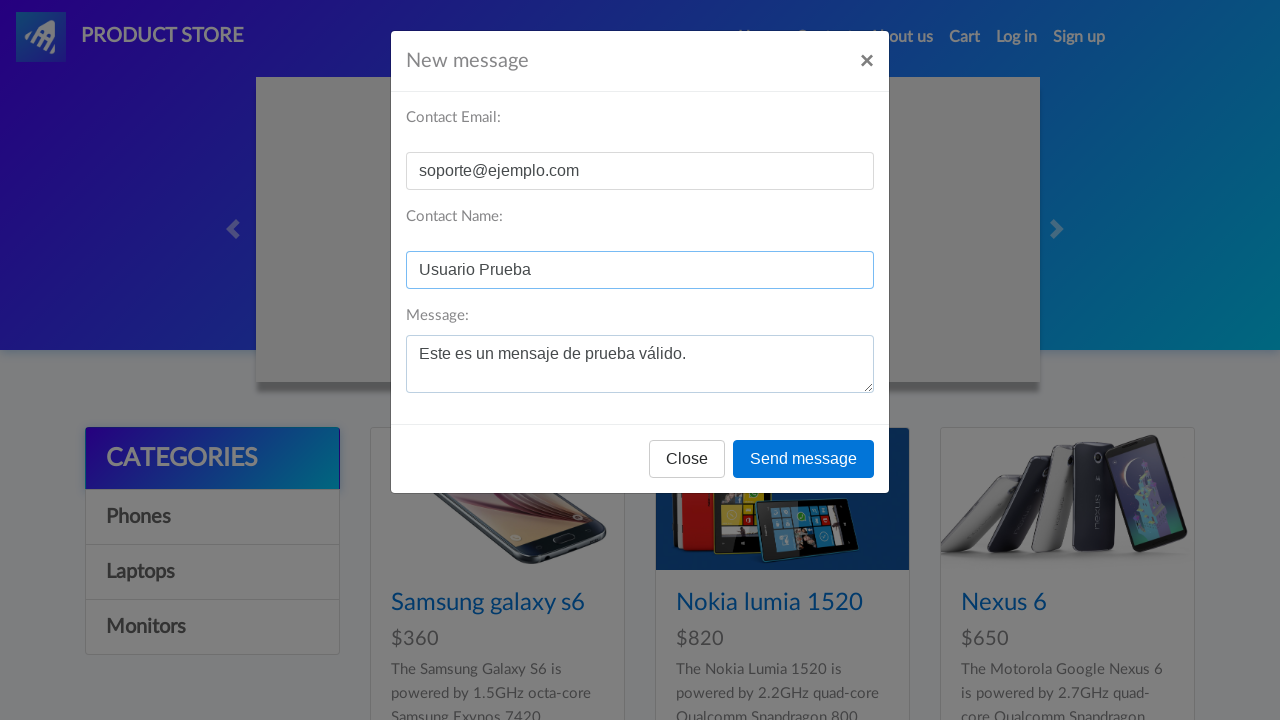

Clicked Send message button at (804, 459) on button:has-text('Send message')
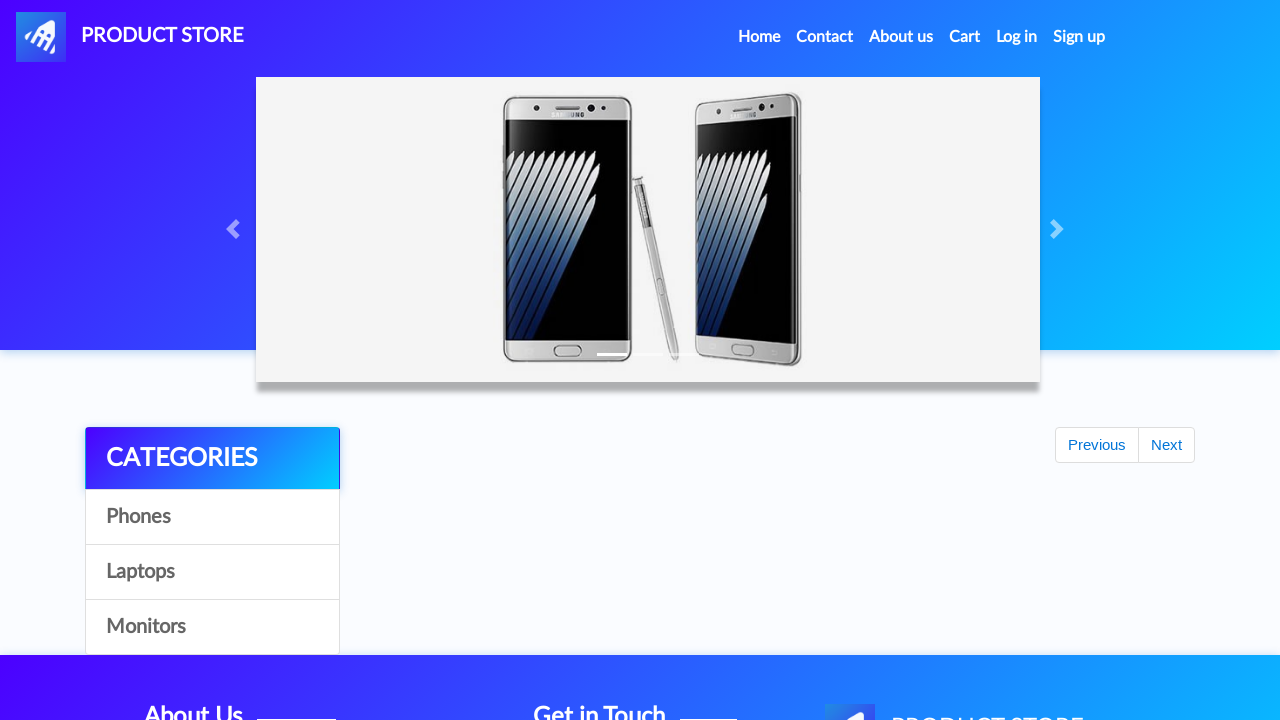

Success alert dialog accepted
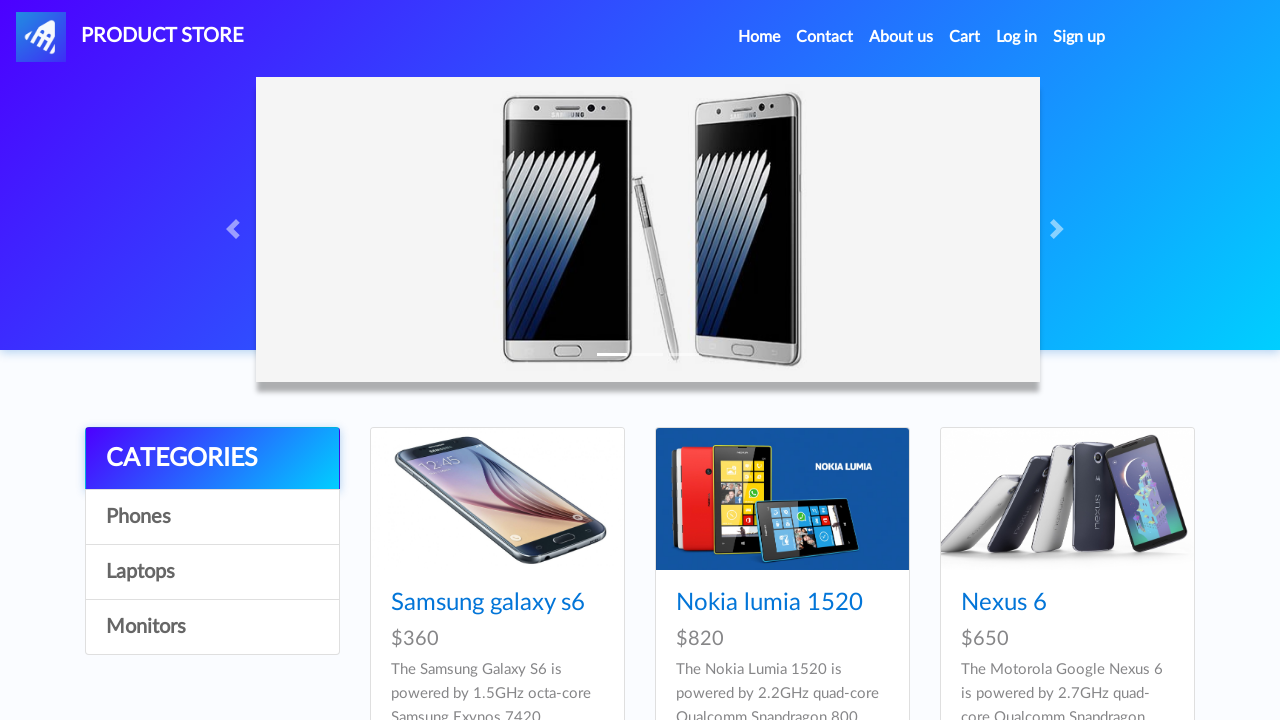

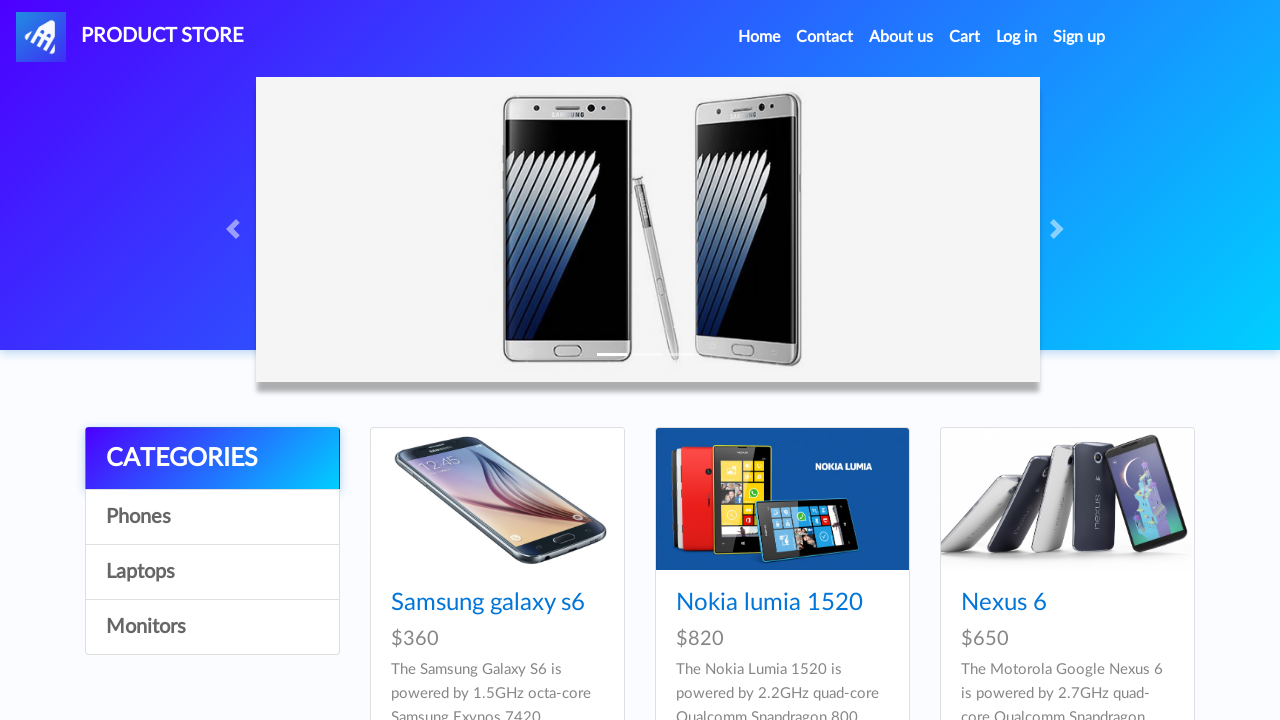